Tests various form elements and alert interactions on a test automation practice website, including radio buttons, checkboxes, and different types of JavaScript alerts

Starting URL: https://testautomationpractice.blogspot.com/

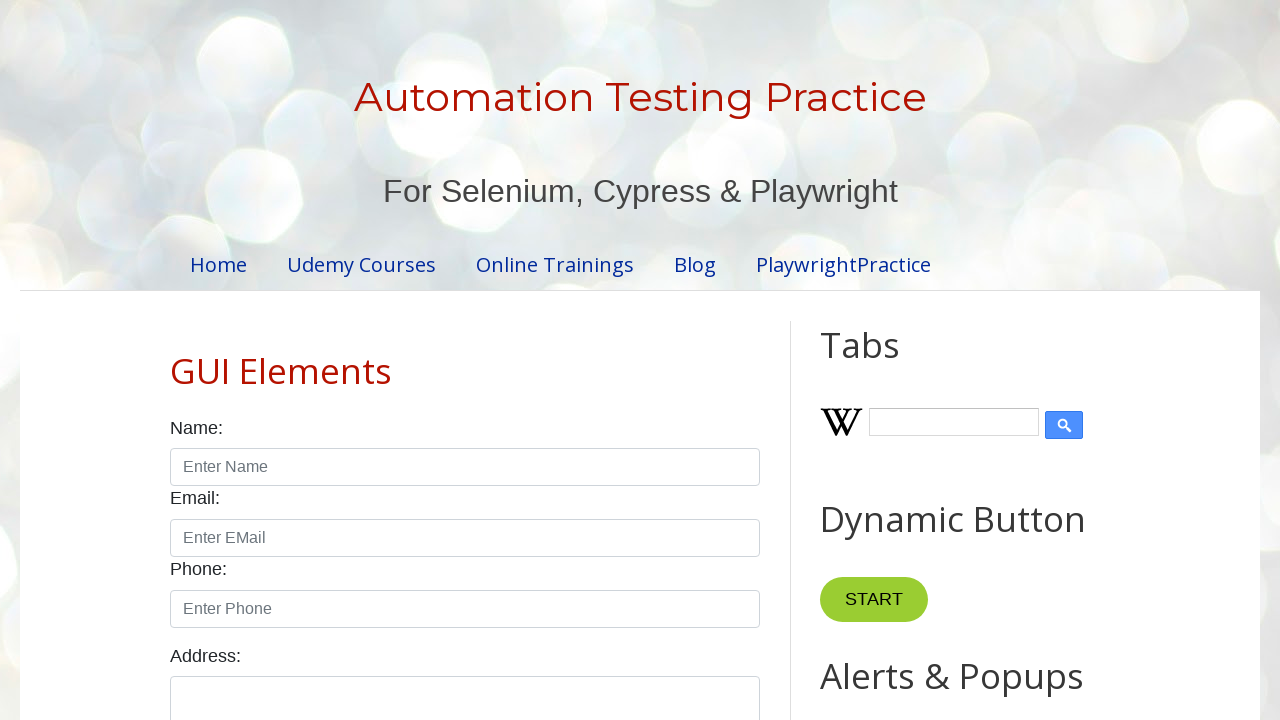

Clicked male radio button at (176, 360) on input#male
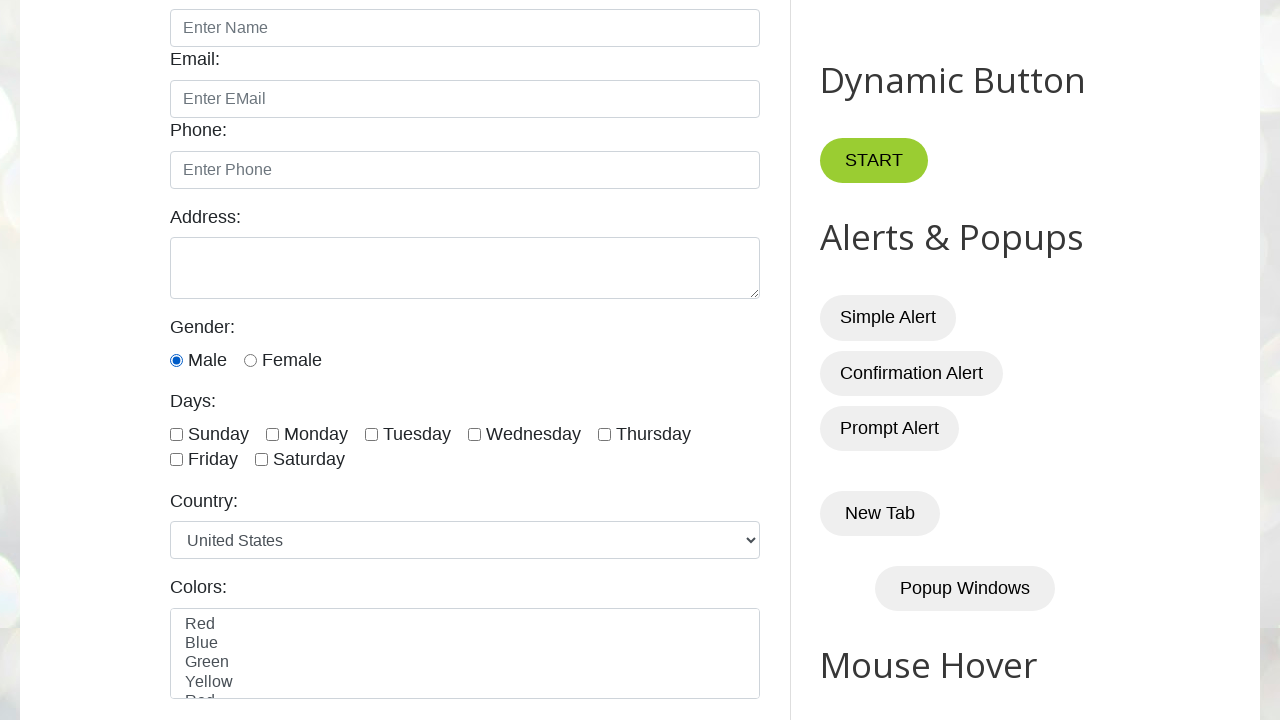

Located all day checkboxes
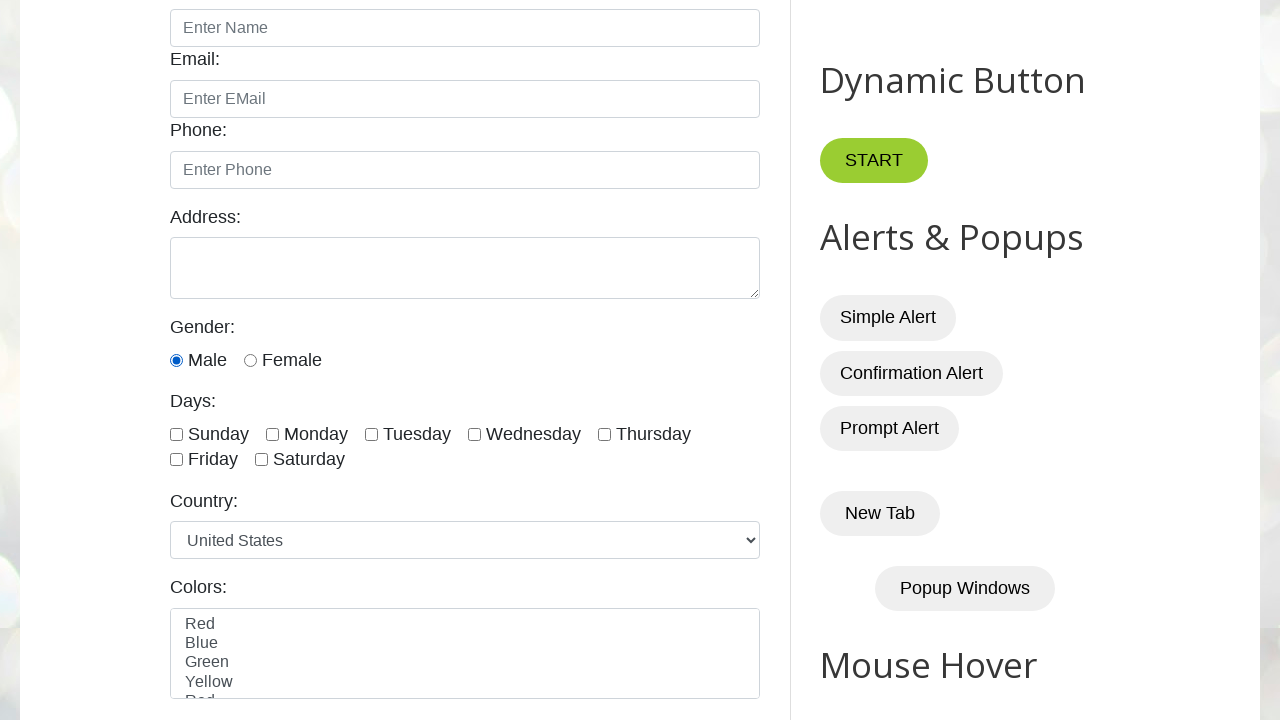

Clicked checkbox 1 of 3 selected days at (176, 434) on input.form-check-input[type='checkbox'] >> nth=0
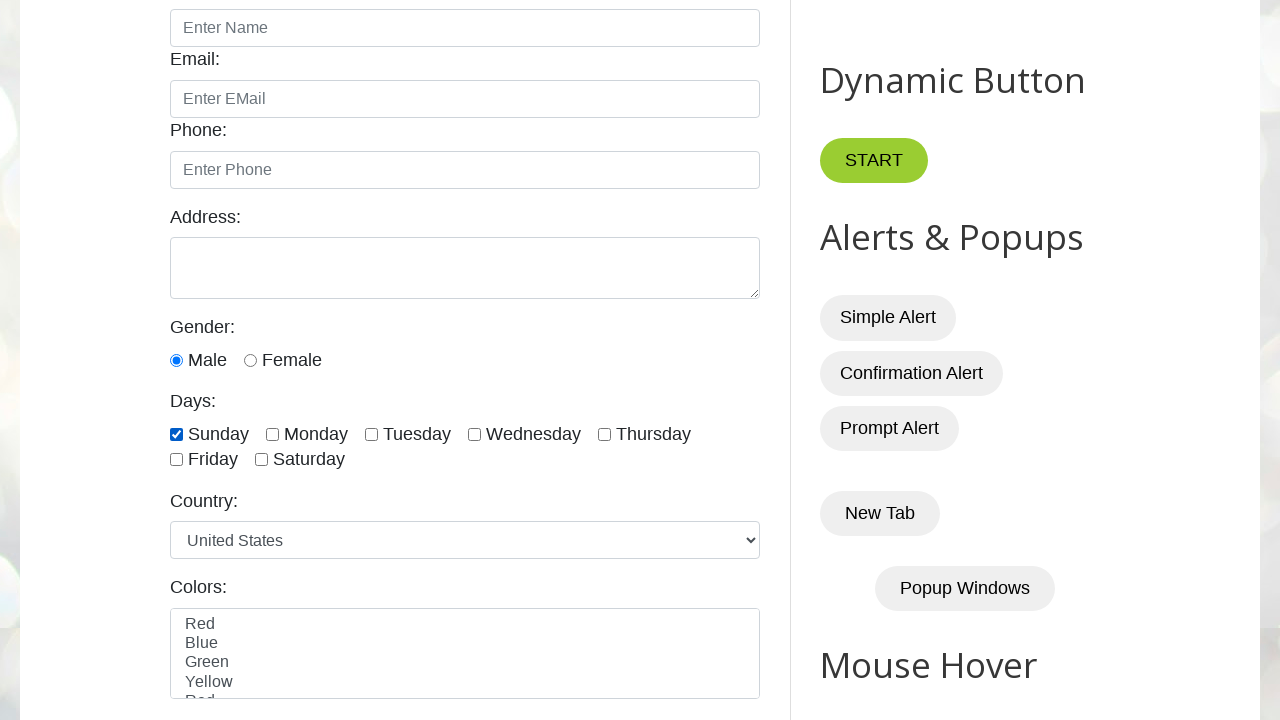

Clicked checkbox 2 of 3 selected days at (272, 434) on input.form-check-input[type='checkbox'] >> nth=1
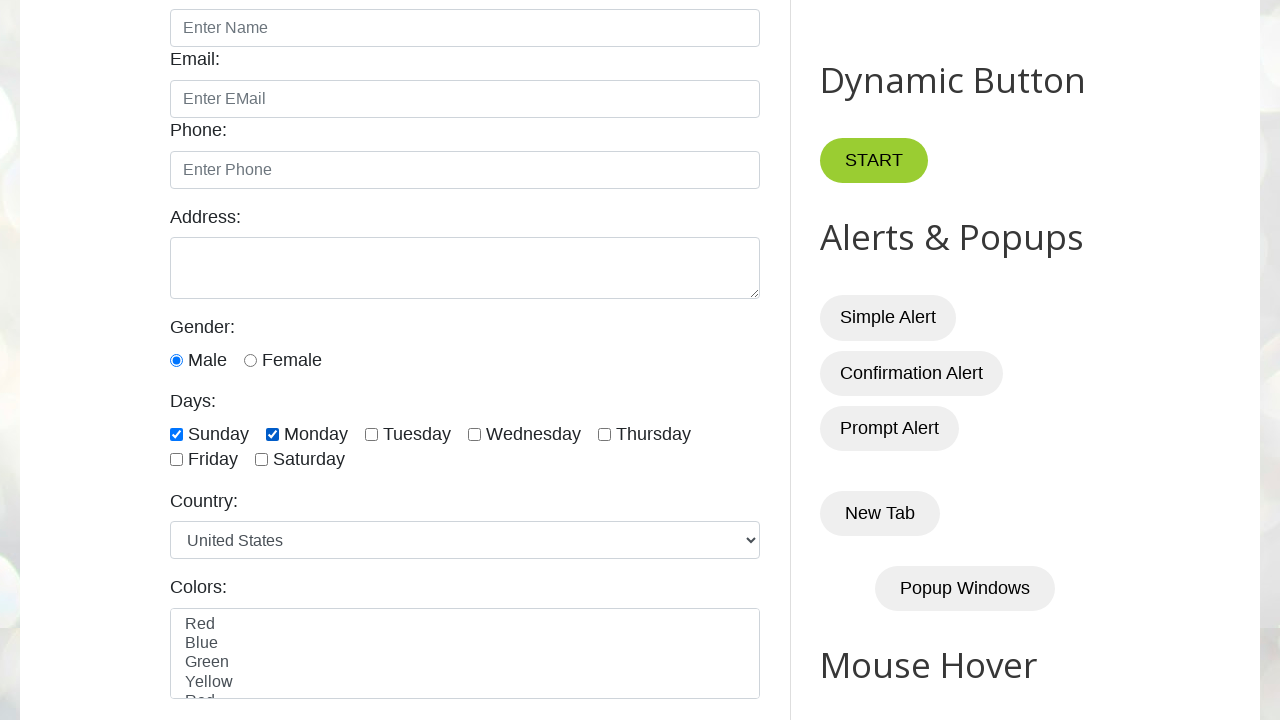

Clicked checkbox 3 of 3 selected days at (372, 434) on input.form-check-input[type='checkbox'] >> nth=2
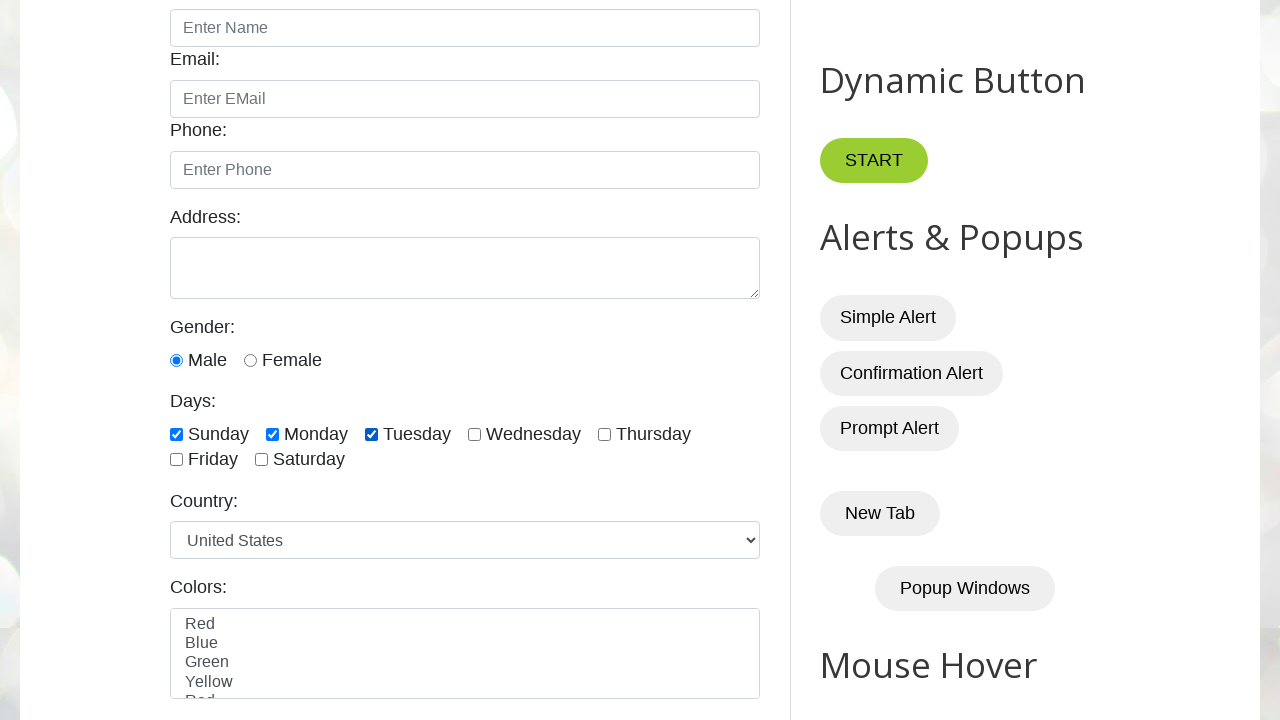

Clicked simple alert button at (888, 318) on button#alertBtn
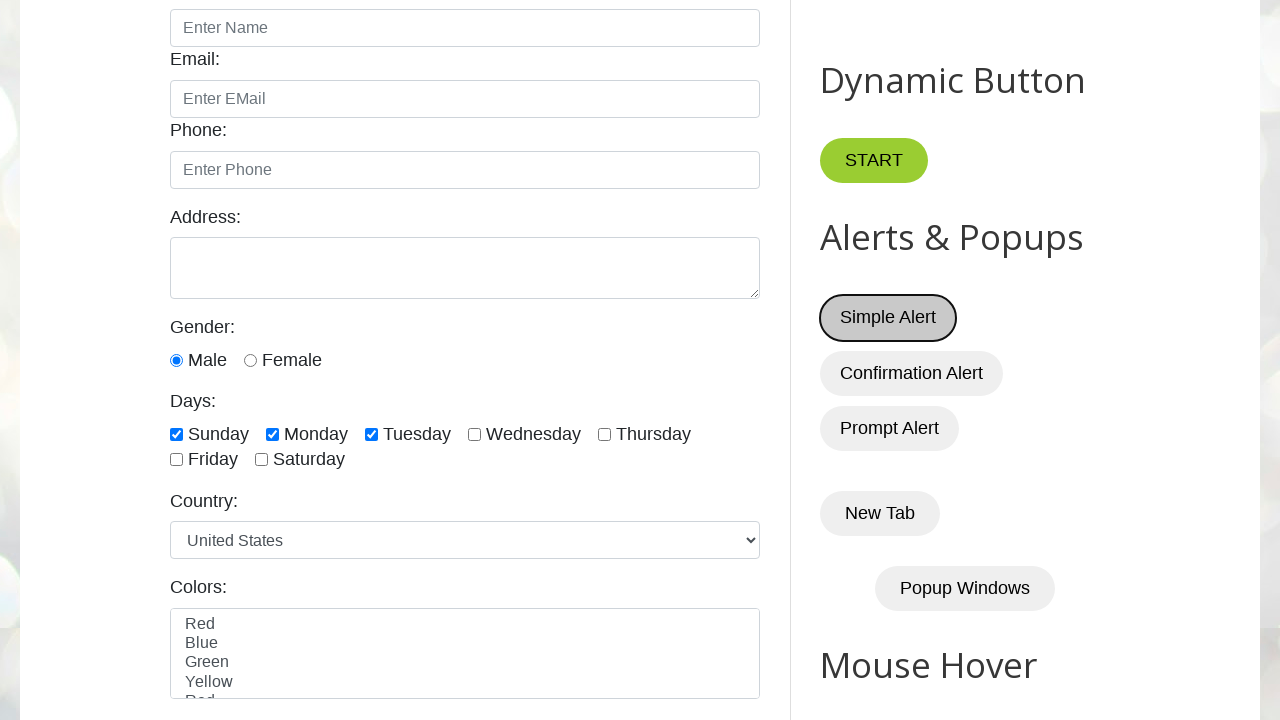

Accepted simple alert dialog
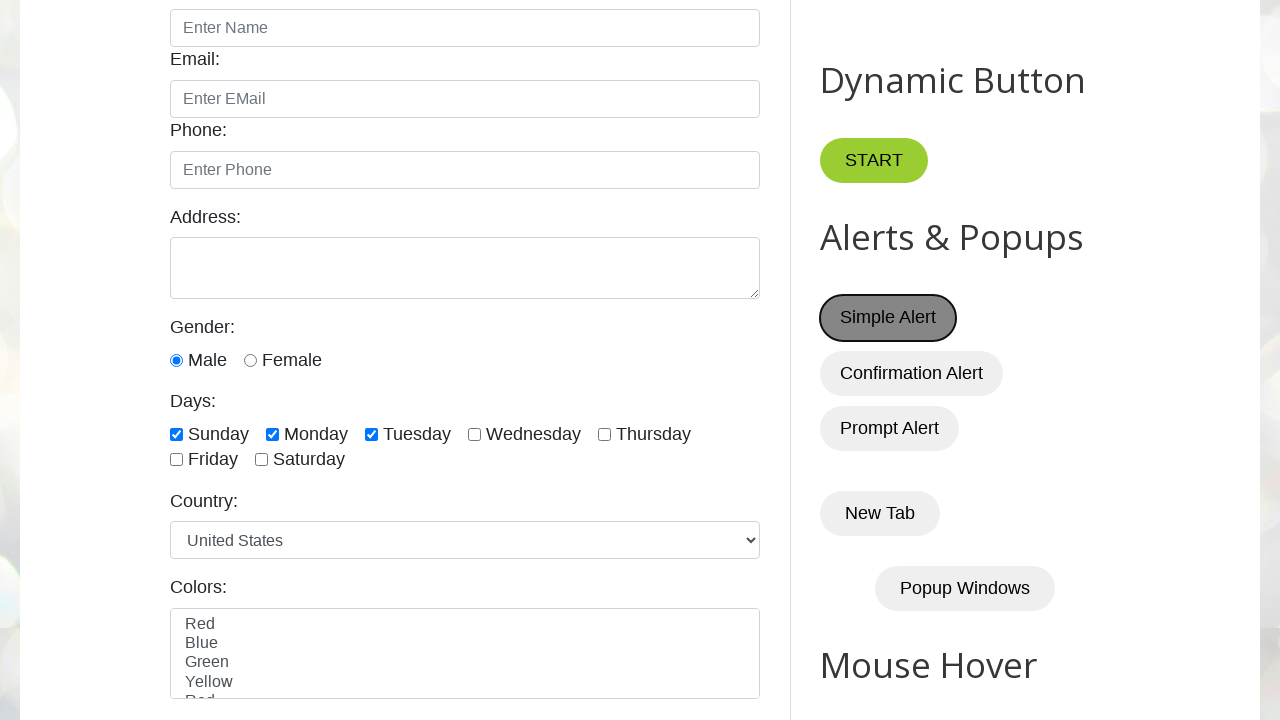

Clicked confirmation alert button at (912, 373) on button:text('Confirmation Alert')
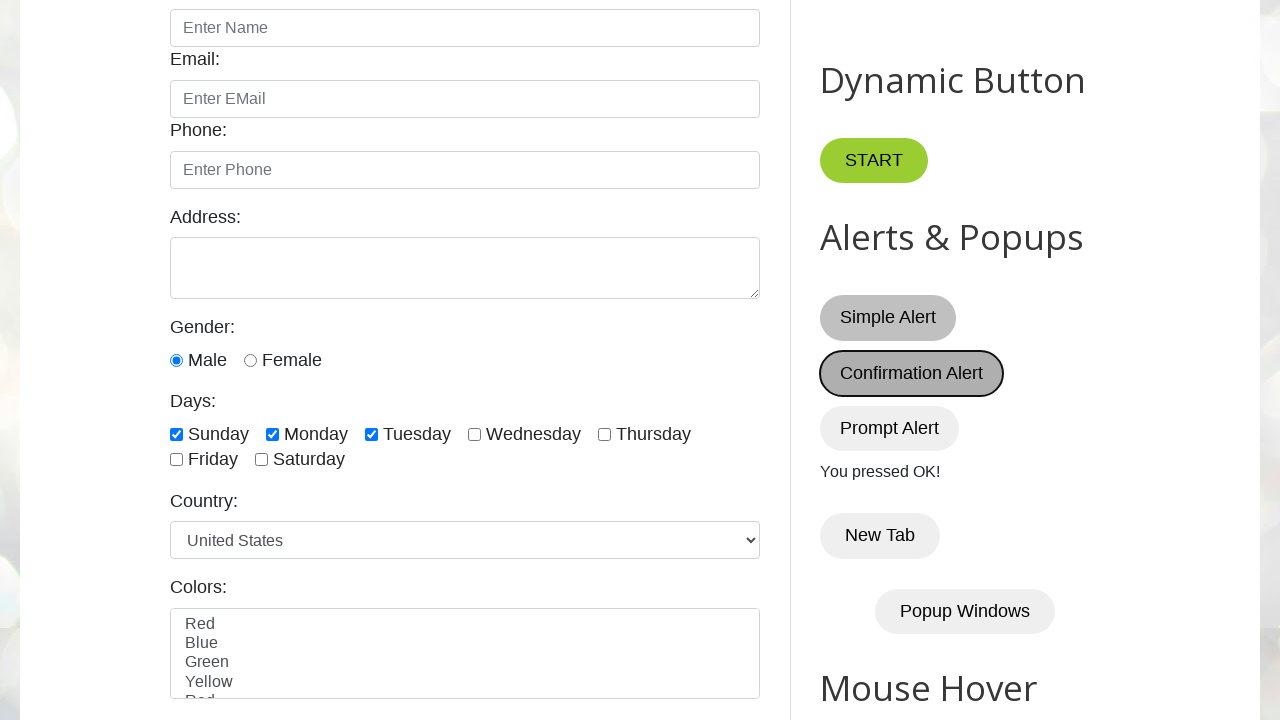

Accepted confirmation alert dialog
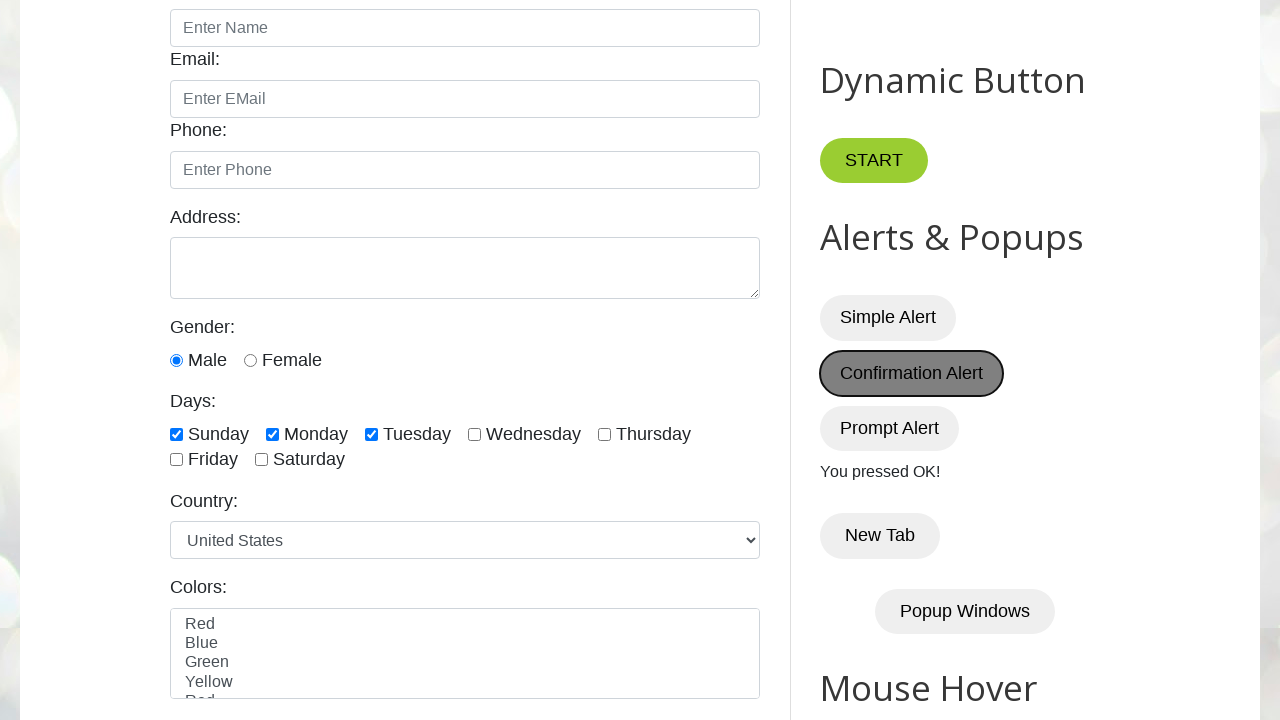

Clicked confirmation alert button again at (912, 373) on button:text('Confirmation Alert')
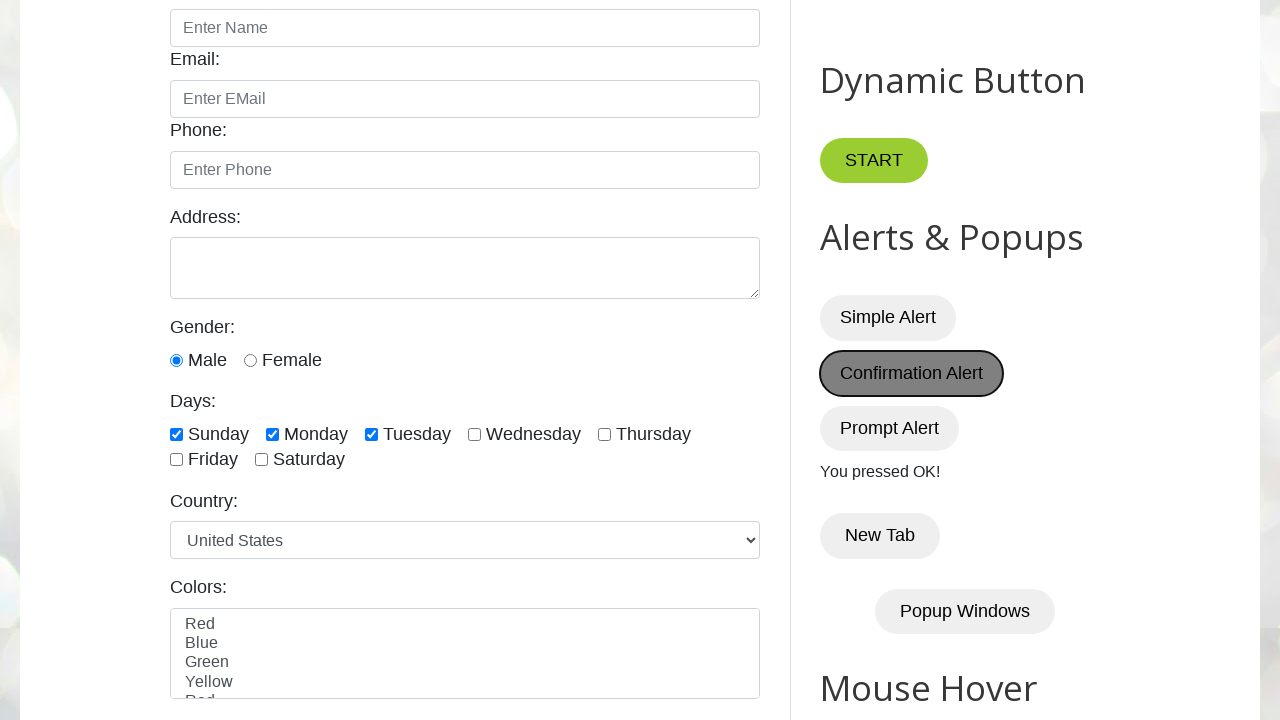

Dismissed confirmation alert dialog
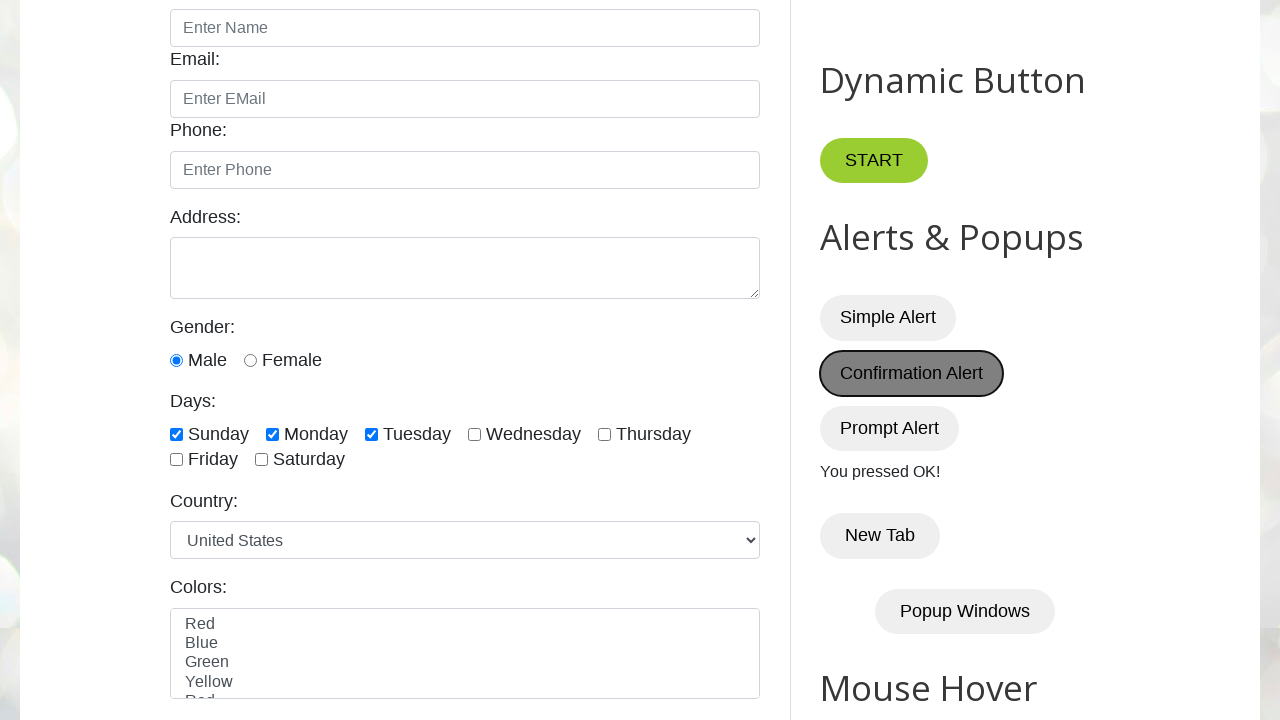

Clicked prompt alert button at (890, 428) on button:text('Prompt Alert')
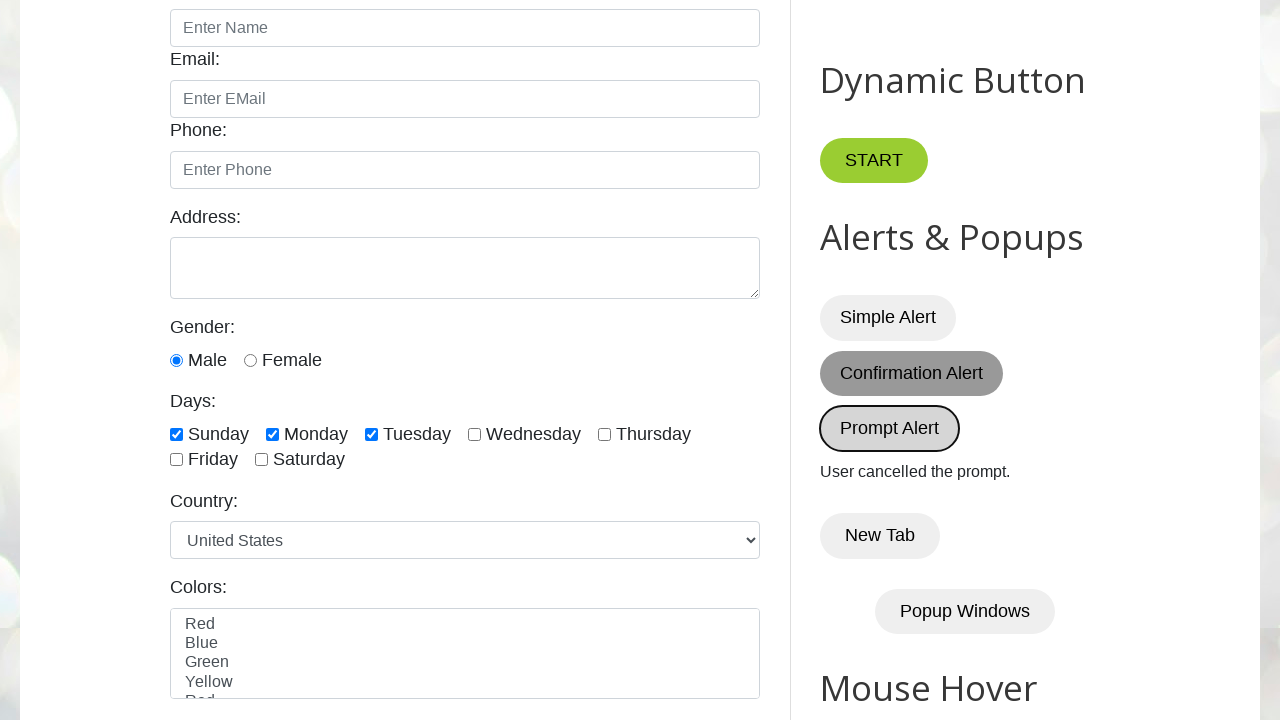

Accepted prompt alert without input
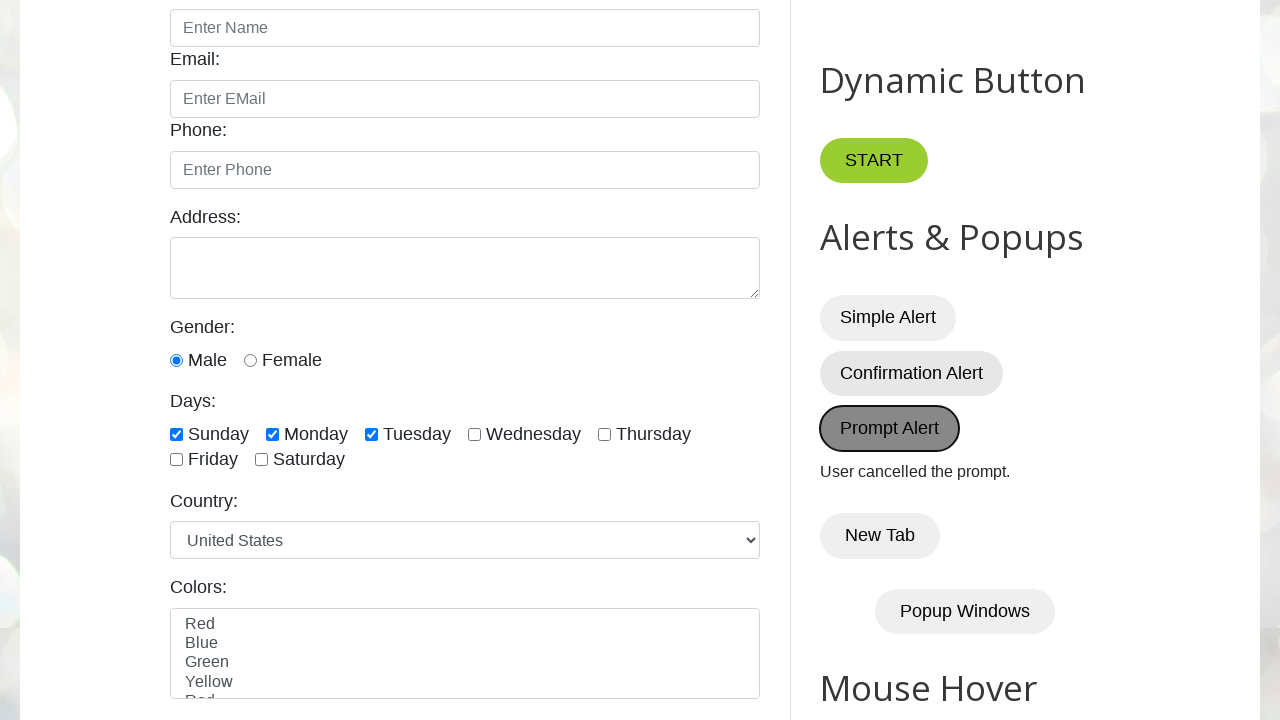

Clicked prompt alert button again at (890, 428) on button:text('Prompt Alert')
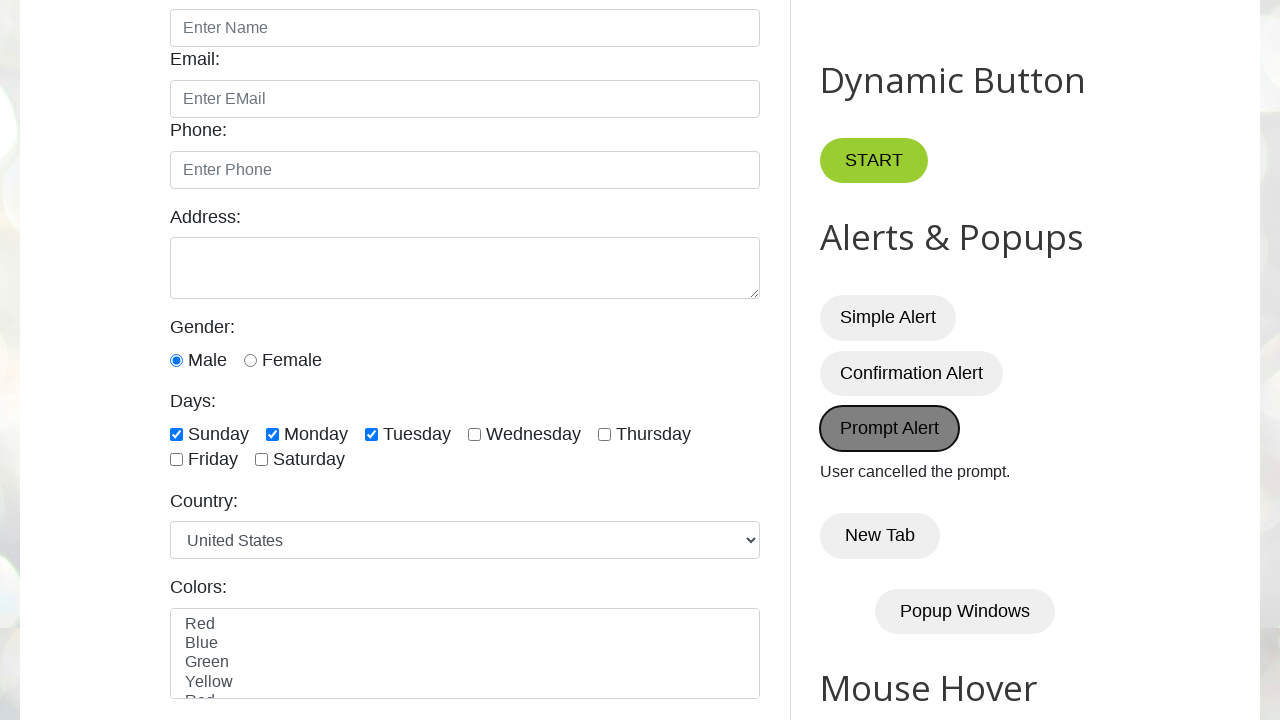

Dismissed prompt alert dialog
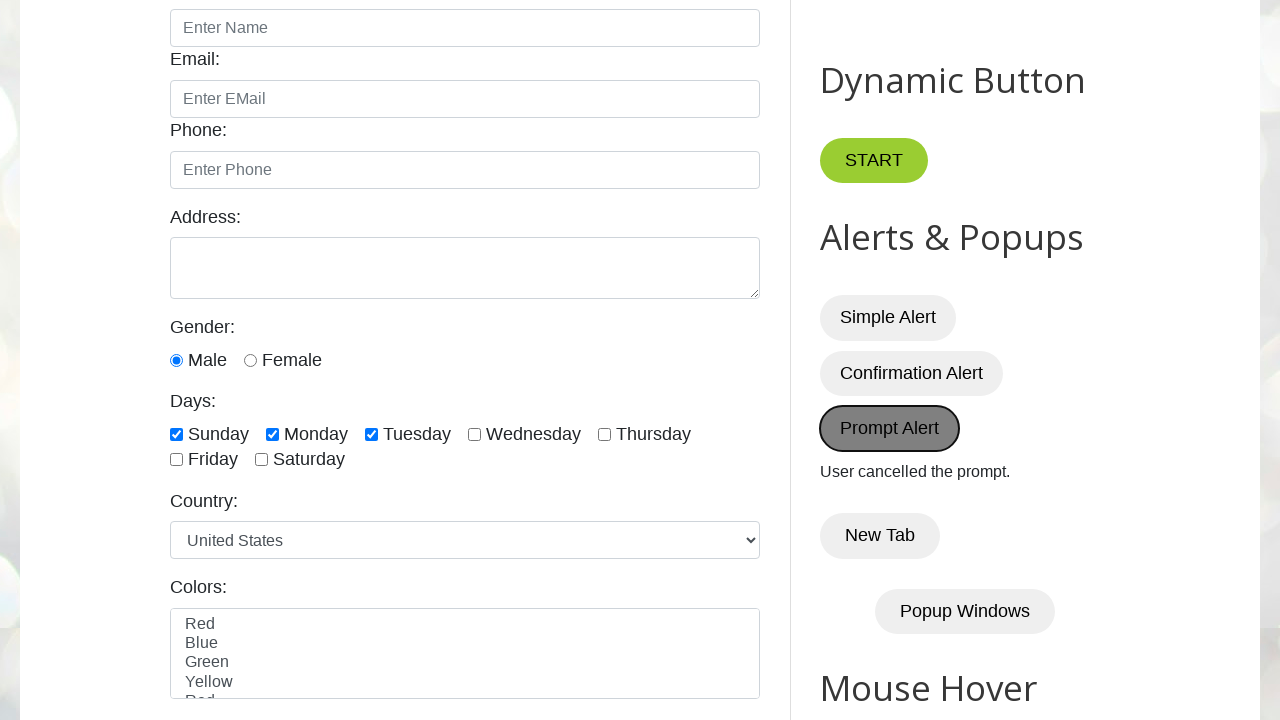

Set up dialog handler to accept with input 'Harry Potter'
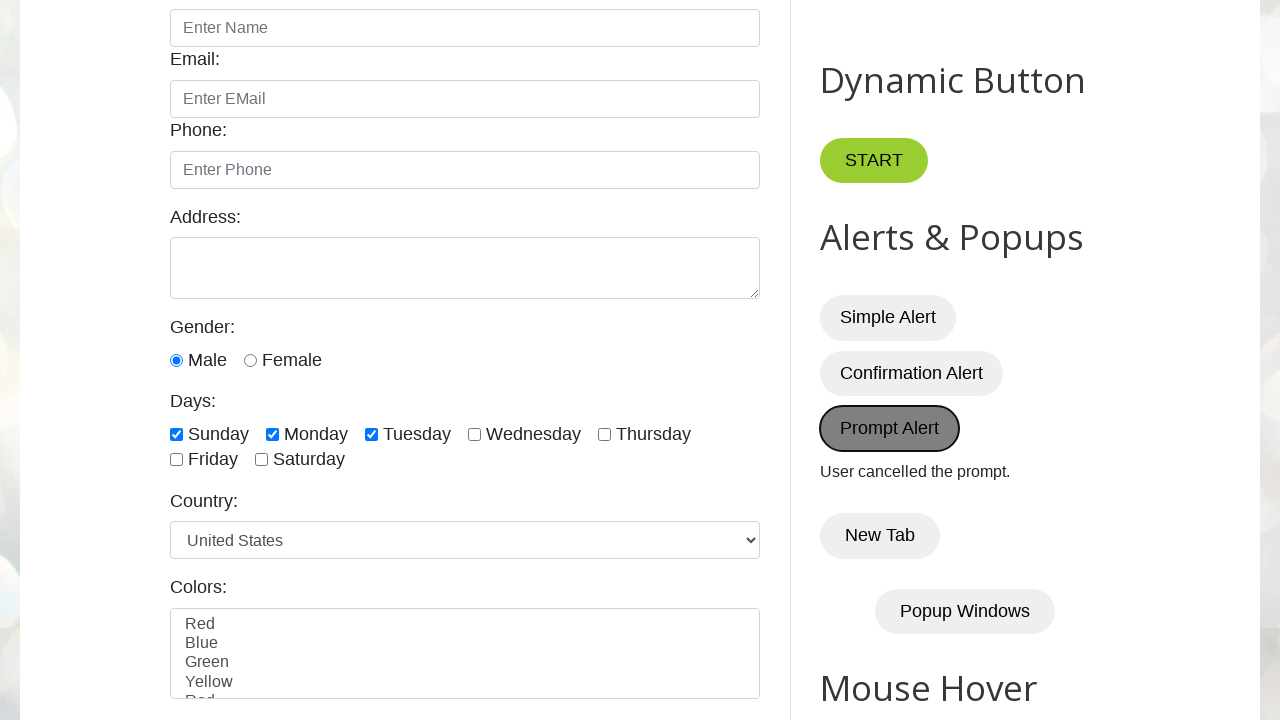

Clicked prompt alert button and accepted with 'Harry Potter' input at (890, 428) on button:text('Prompt Alert')
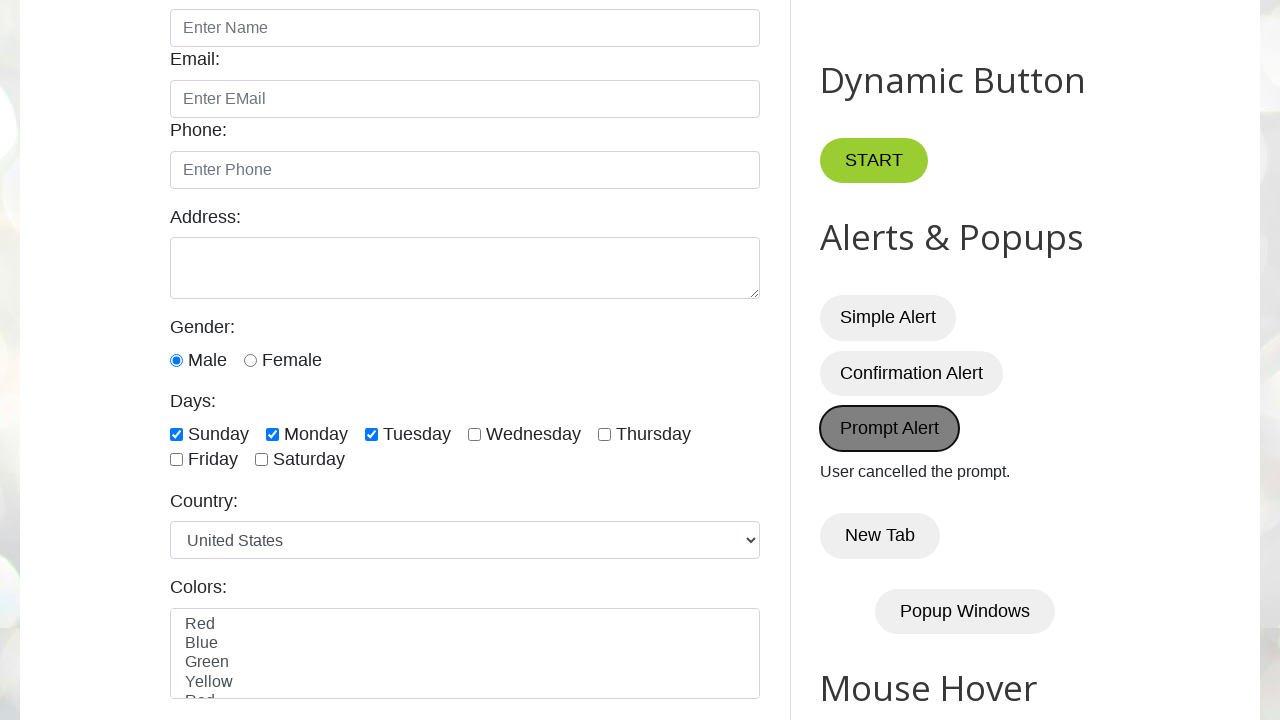

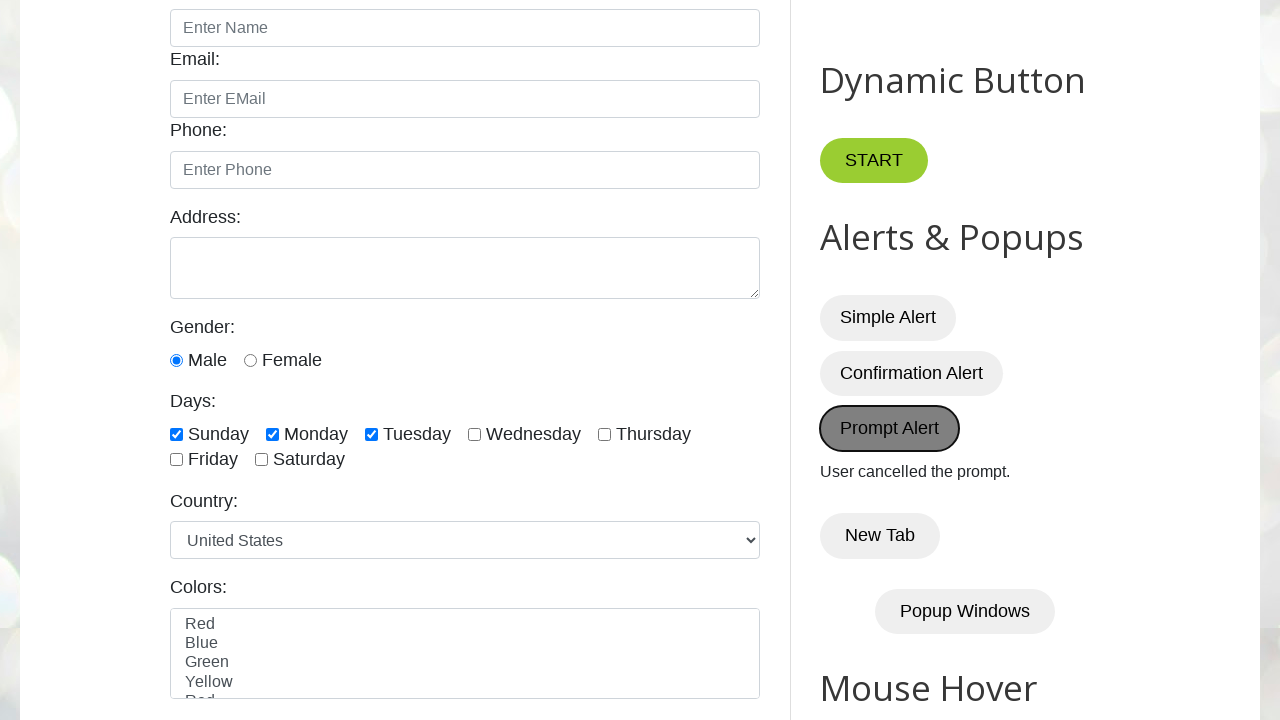